Tests scrolling functionality by navigating to TutorialsPoint and scrolling to the "ABOUT US" element on the page.

Starting URL: https://www.tutorialspoint.com/index.htm

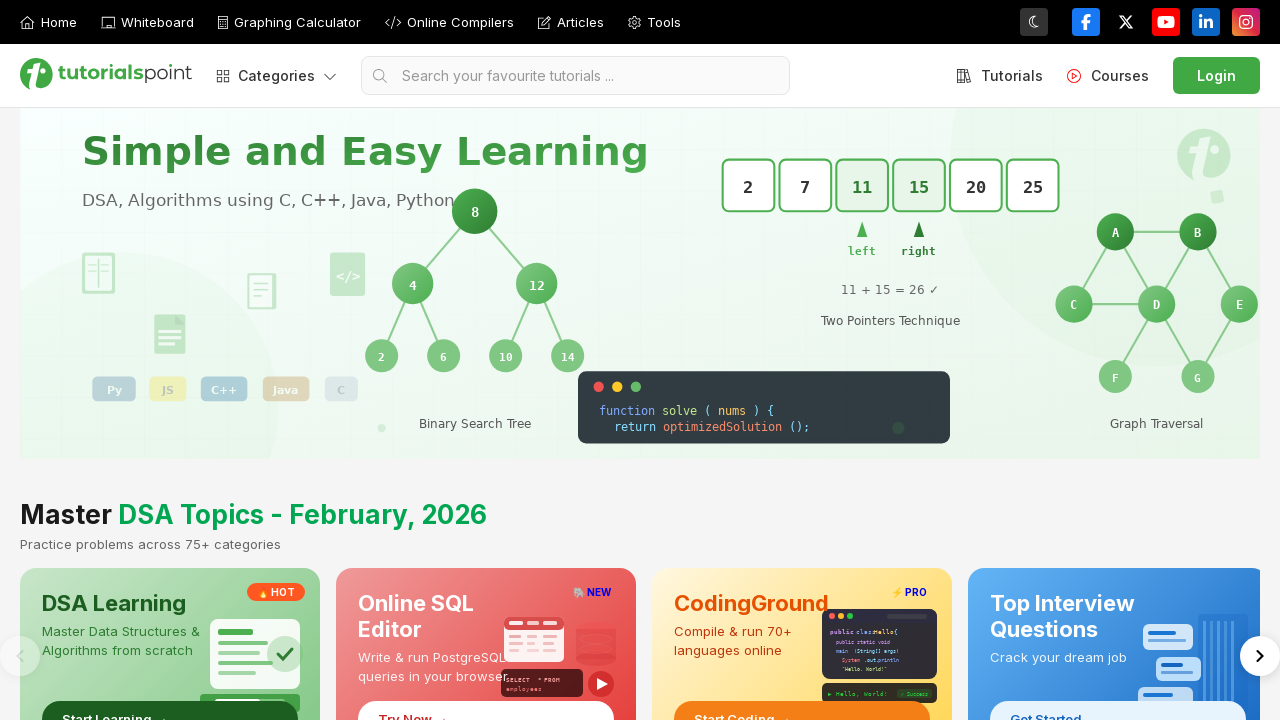

Located 'ABOUT US' element on the page
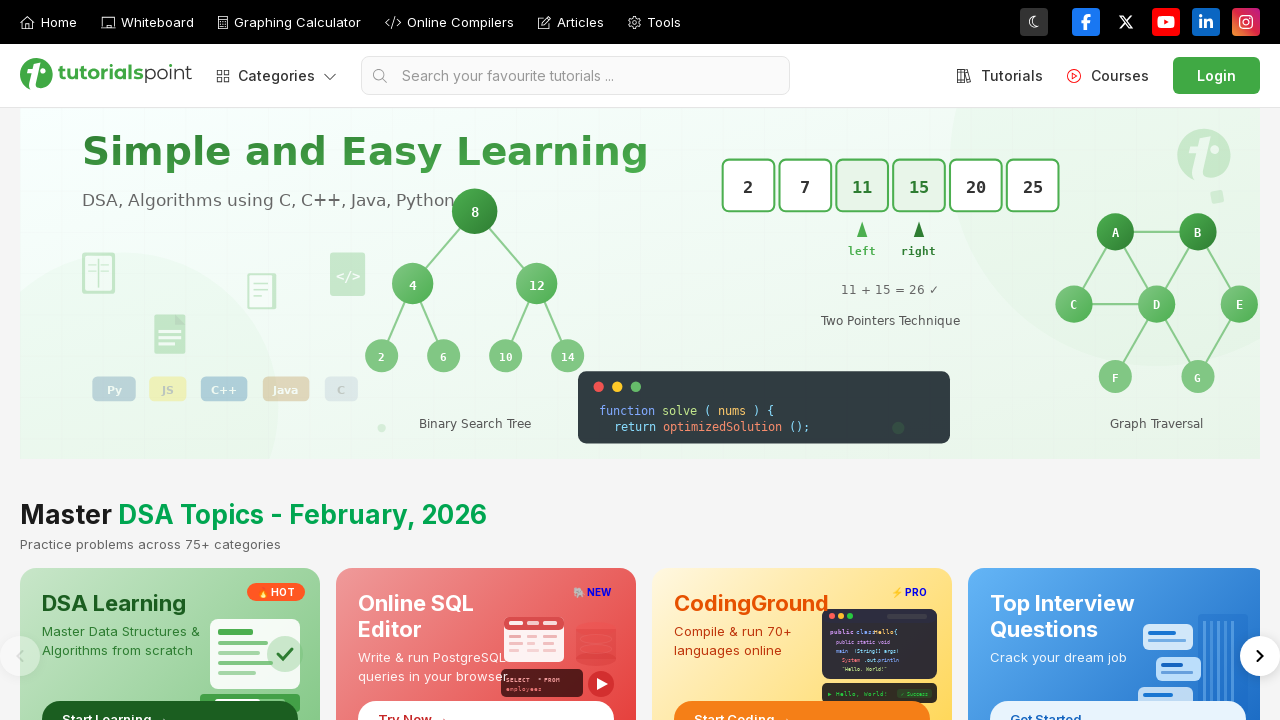

Scrolled to 'ABOUT US' element
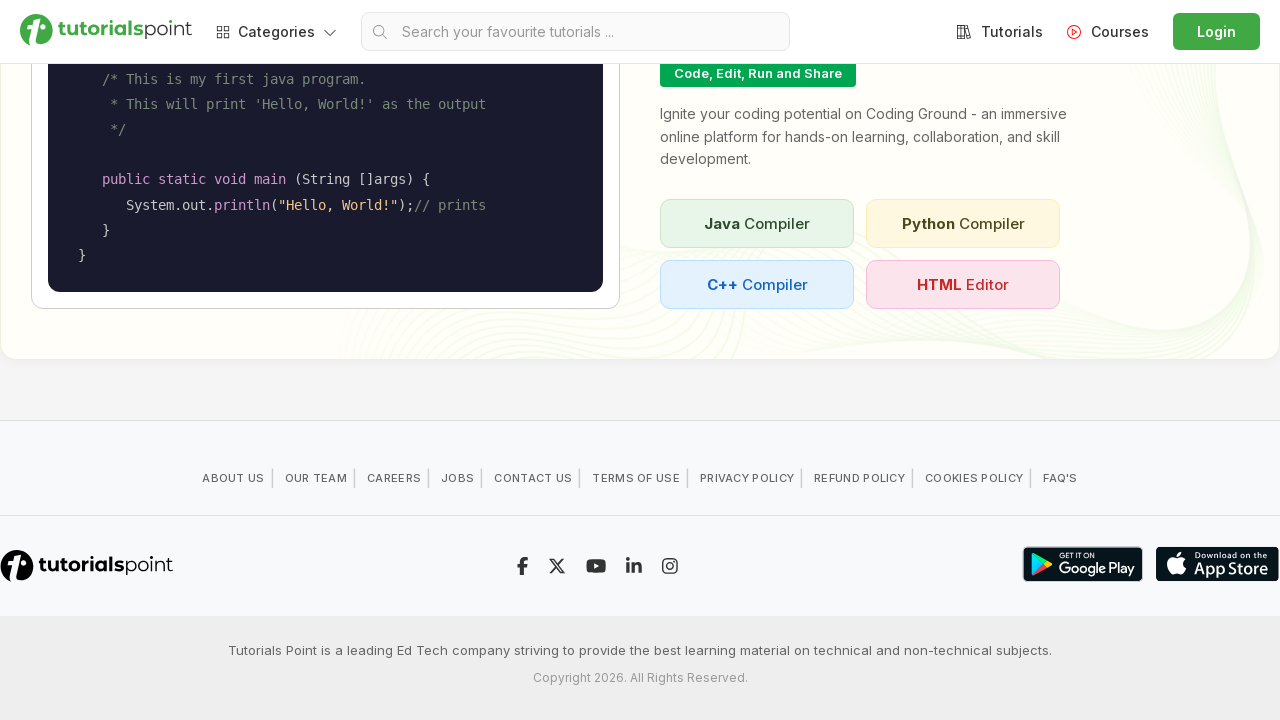

'ABOUT US' element is now visible after scrolling
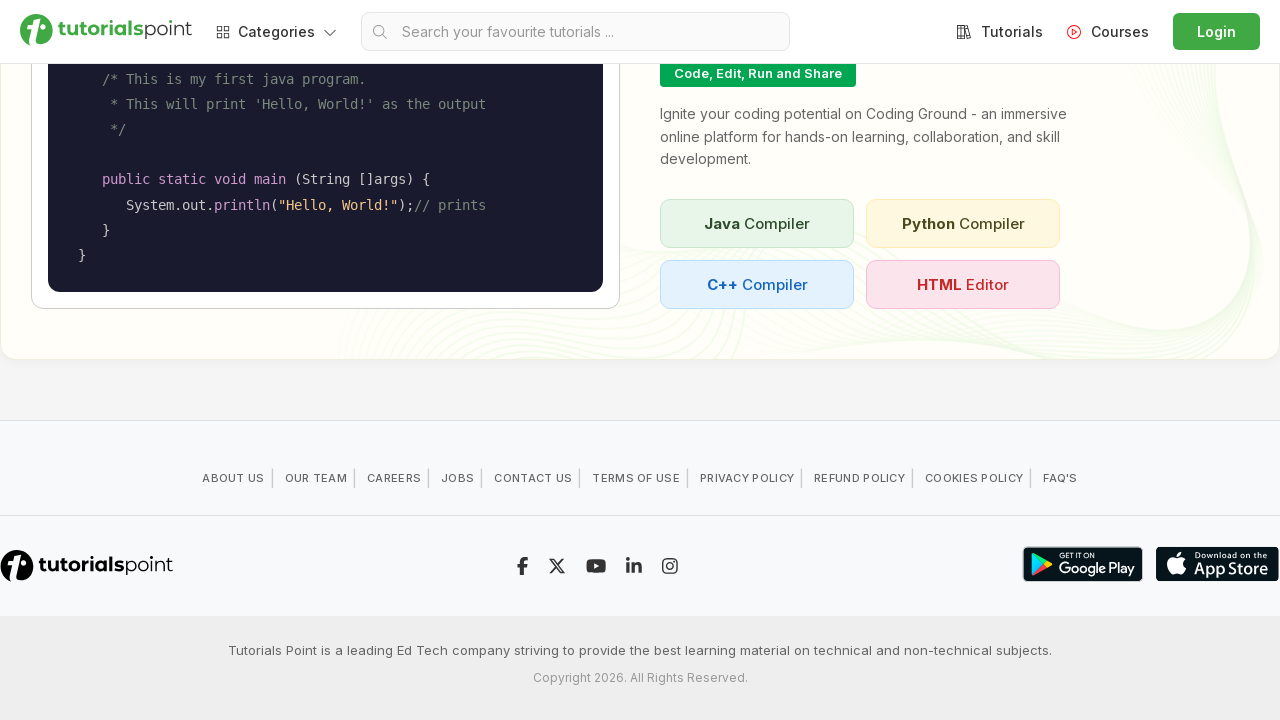

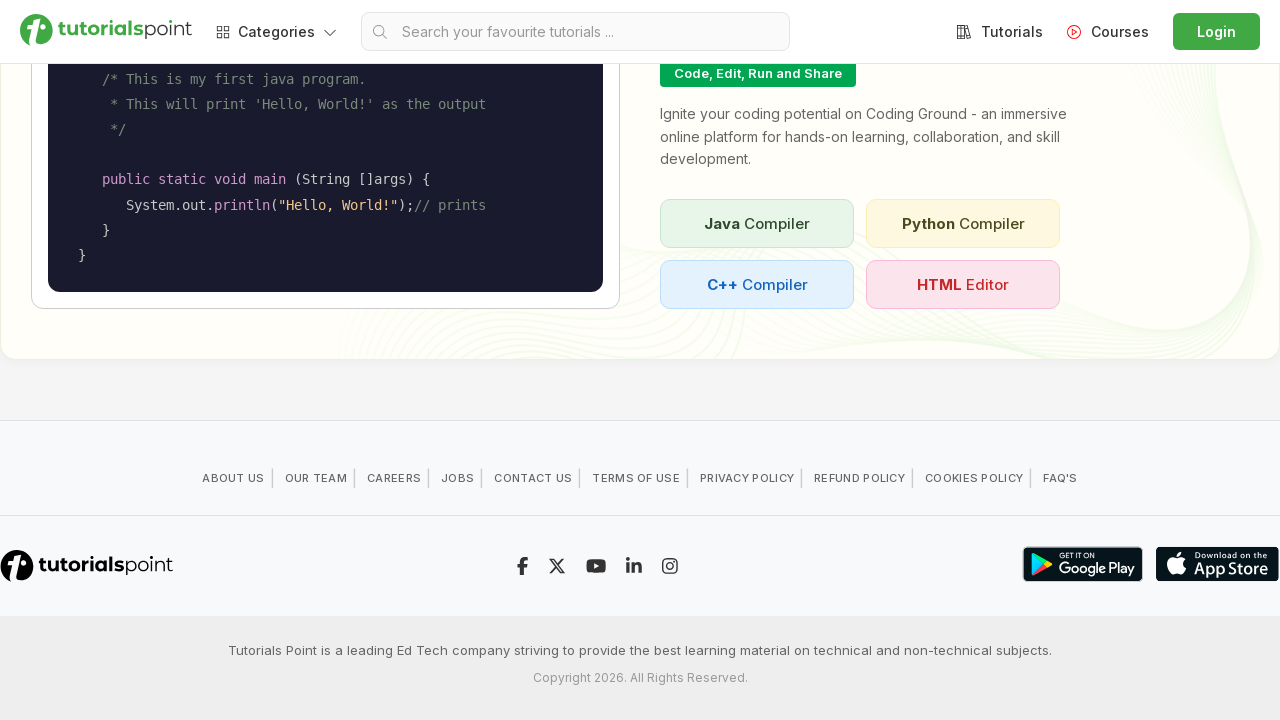